Fills in a comment in the comments text area on the webpage

Starting URL: https://cbarnc.github.io/Group3-repo-projects/

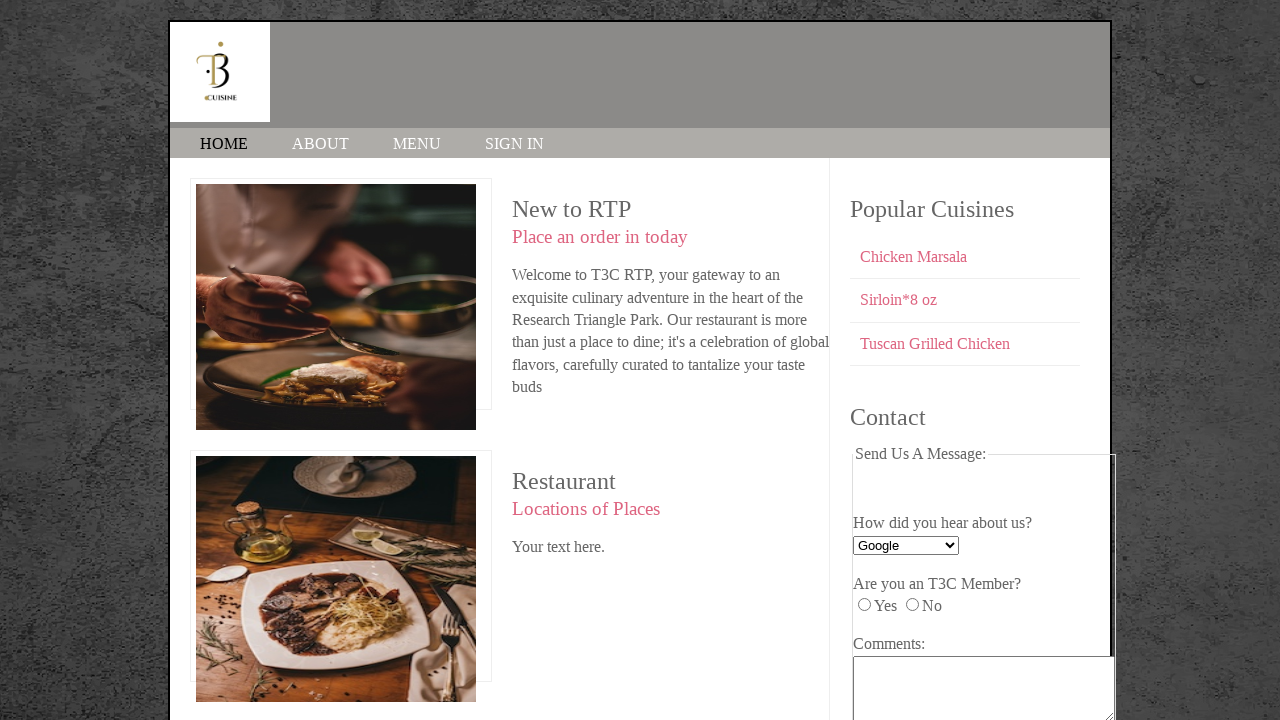

Filled comment text area with test comment on #comments
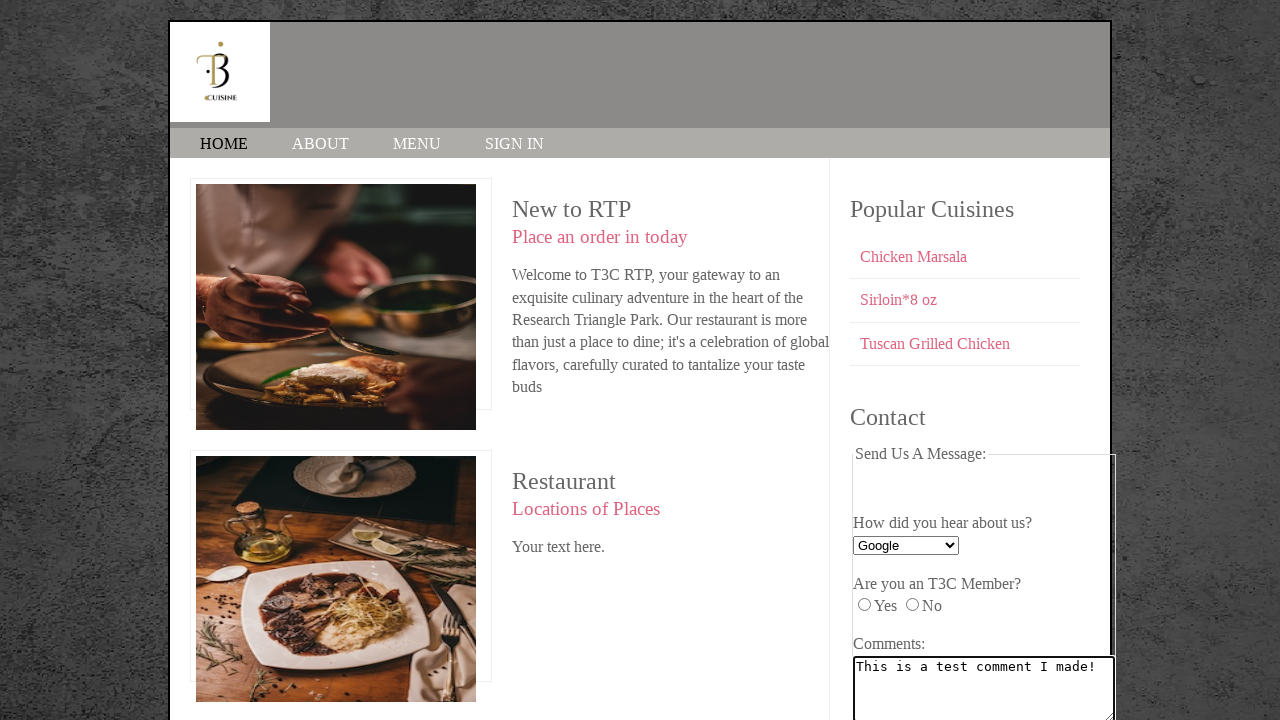

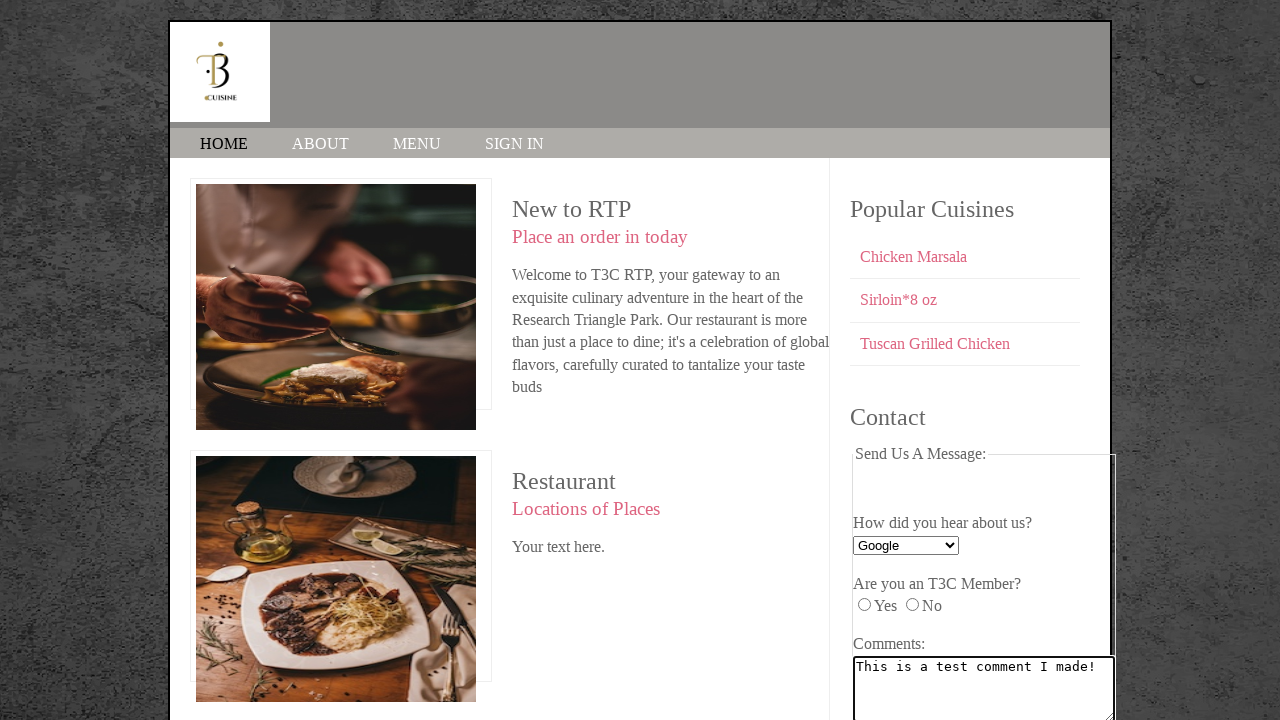